Tests a math exercise page by reading a value, calculating a mathematical formula (log of absolute value of 12*sin(x)), filling in the answer, checking required checkboxes, and submitting the form.

Starting URL: http://SunInJuly.github.io/execute_script.html

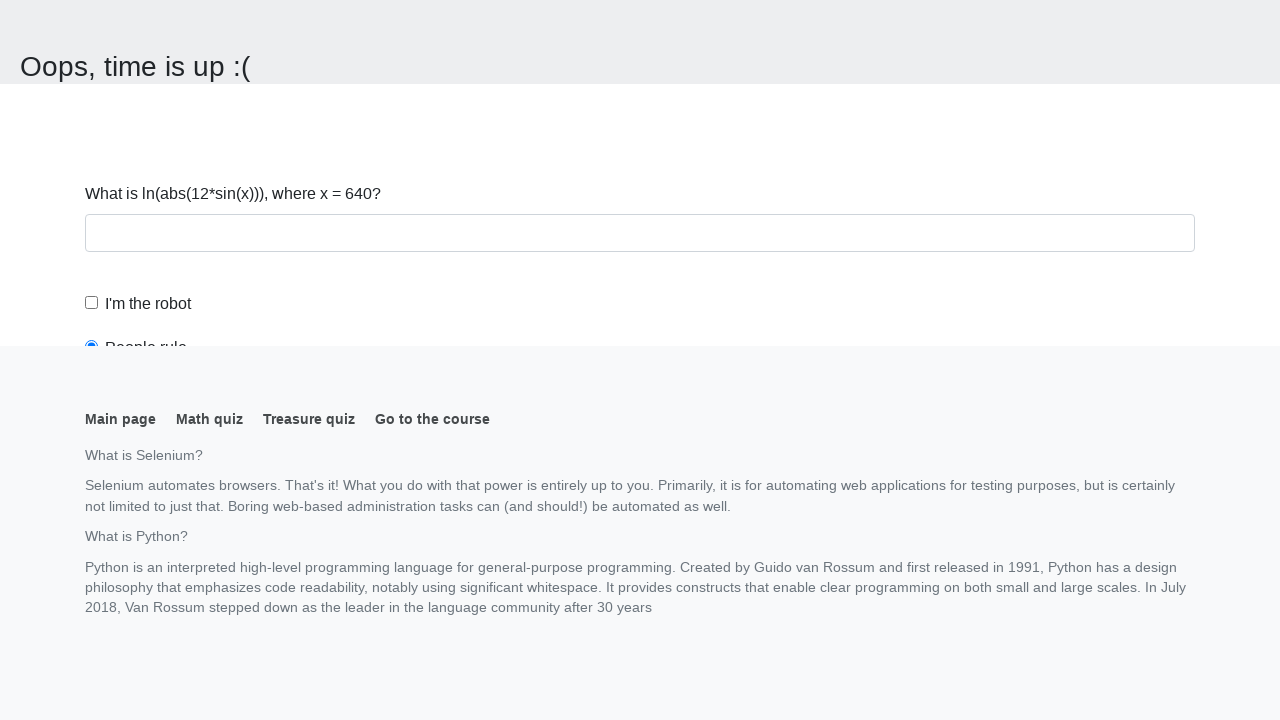

Navigated to math exercise page
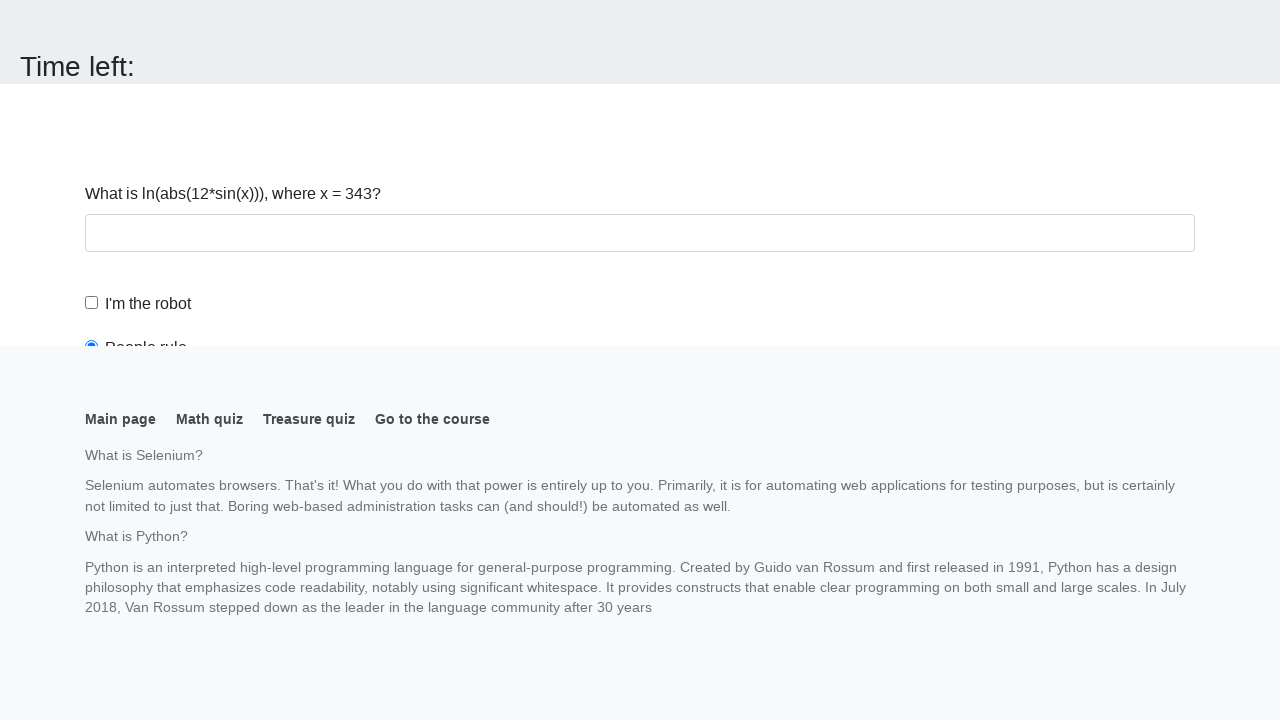

Read input value: 343
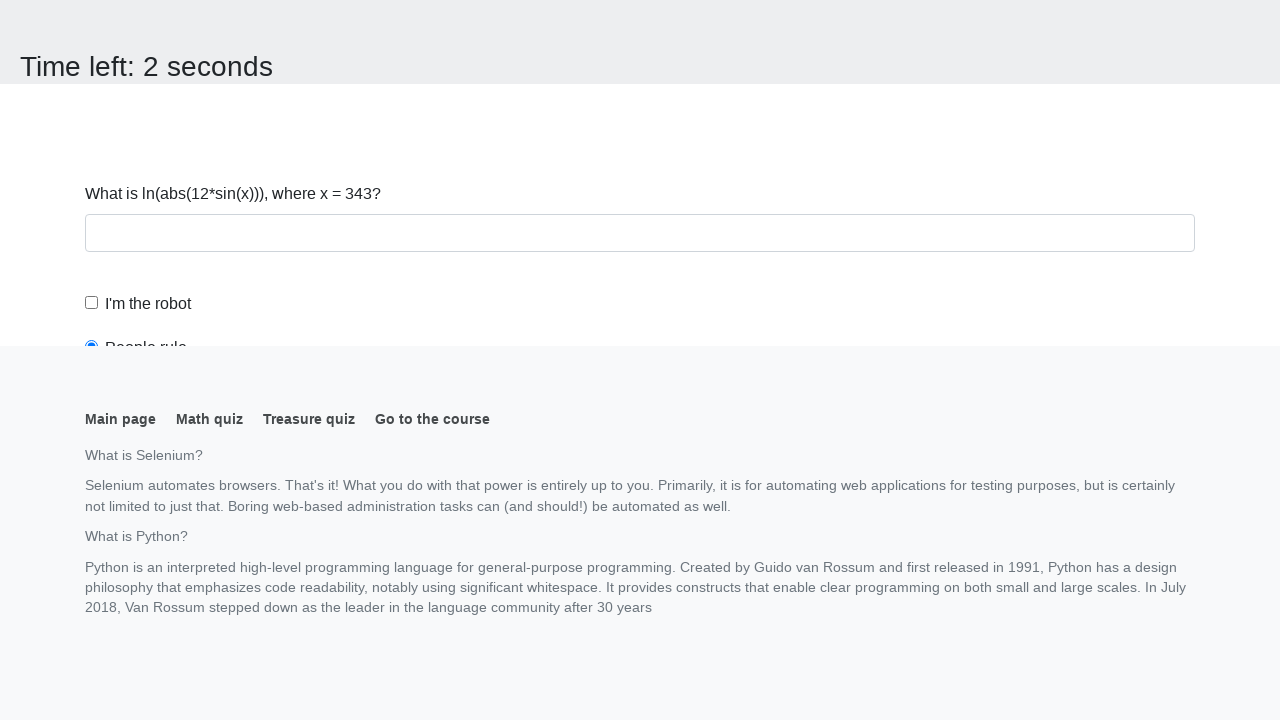

Calculated formula result: log(abs(12*sin(343))) = 1.8624012435458828
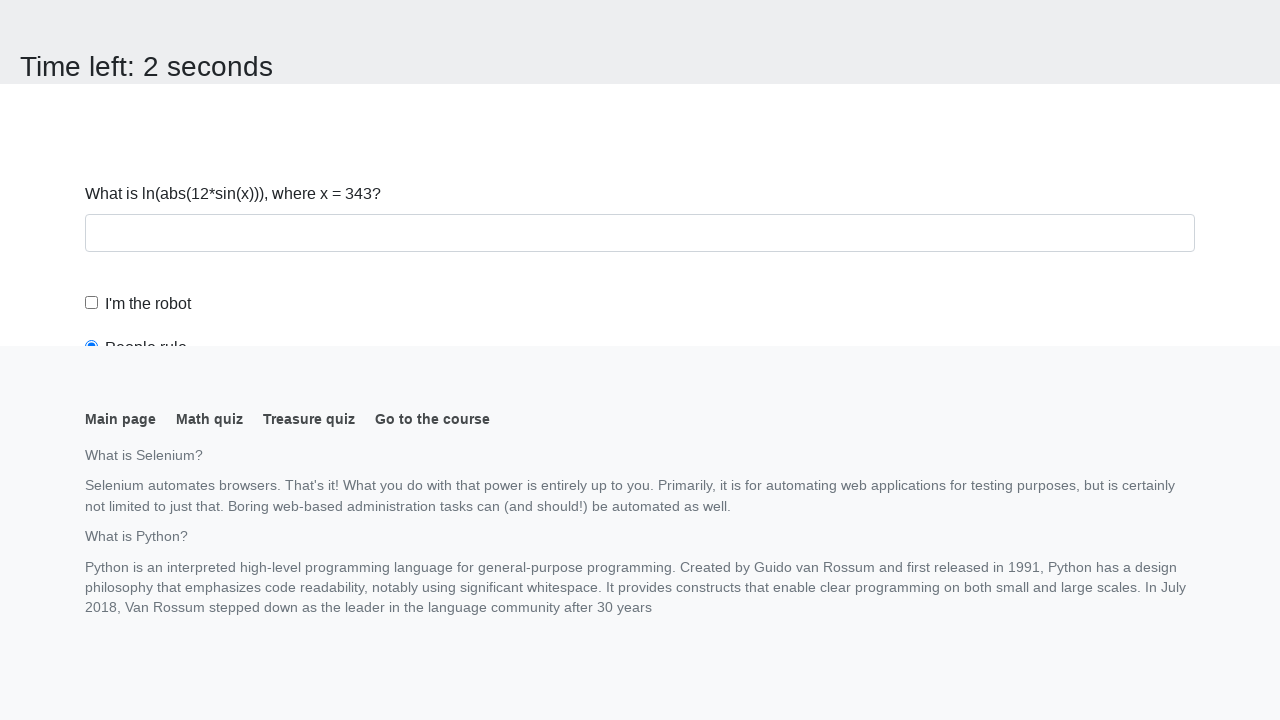

Scrolled answer field into view
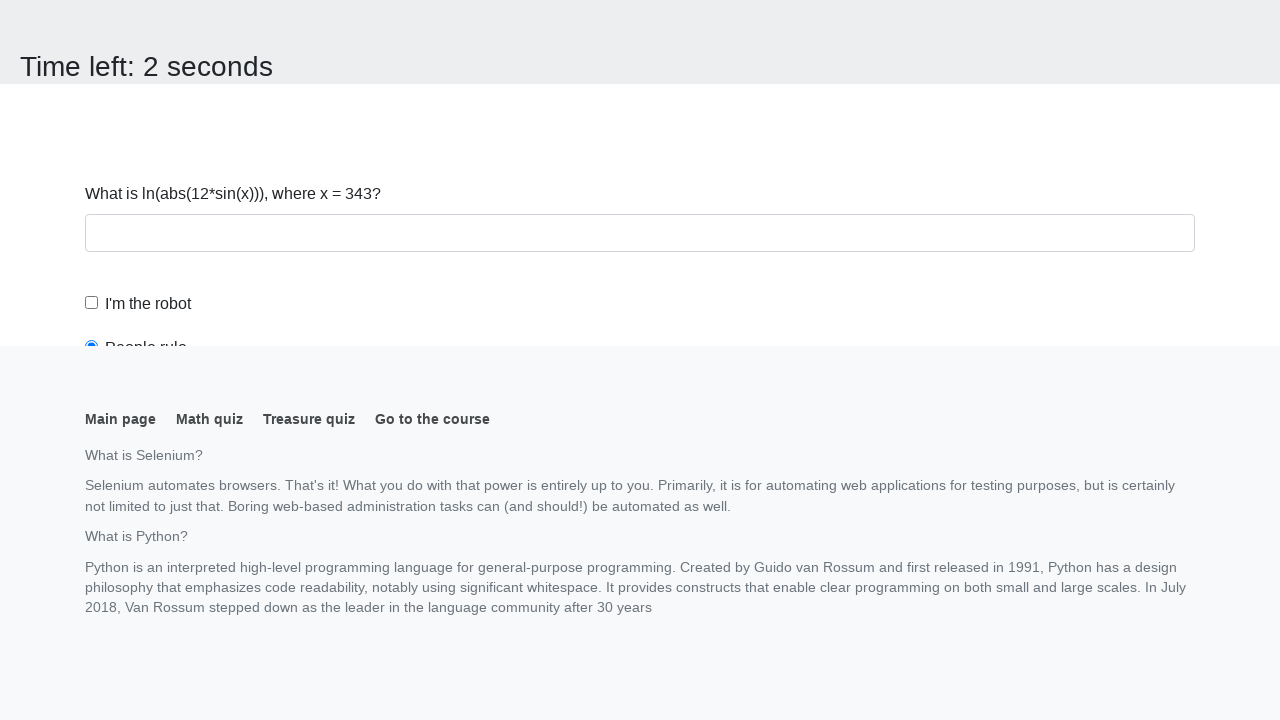

Filled answer field with calculated value: 1.8624012435458828 on #answer
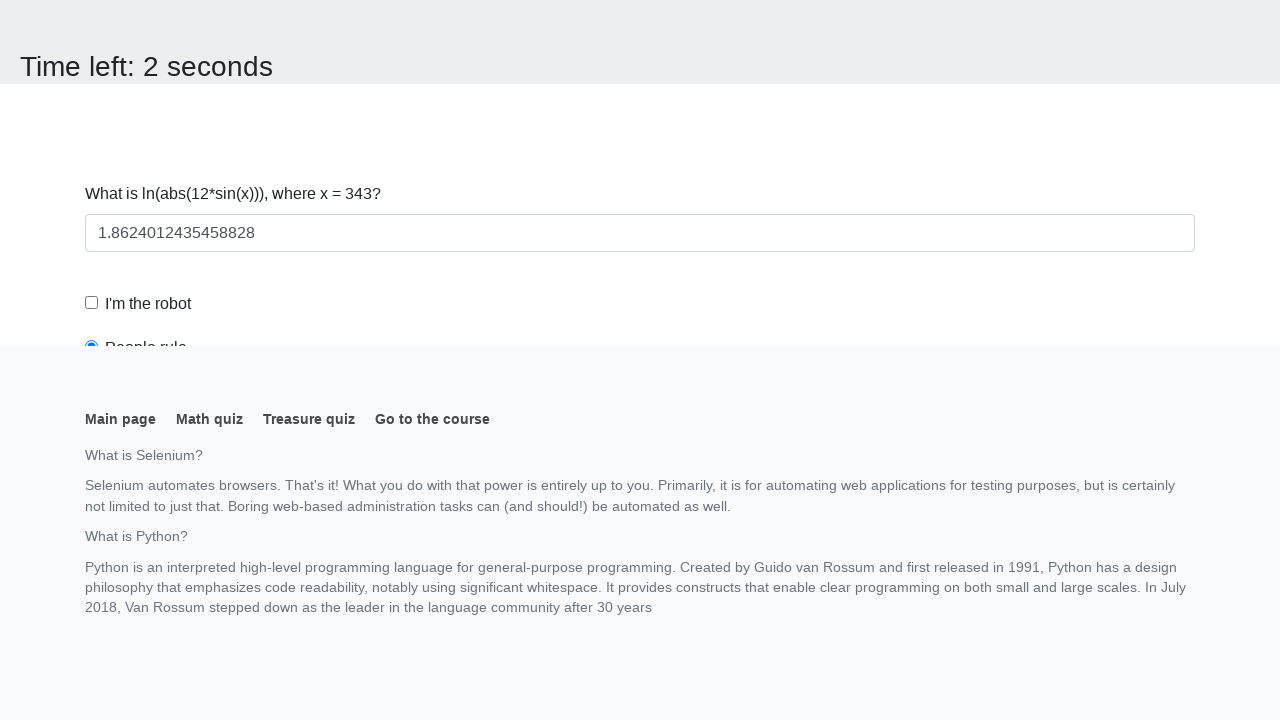

Clicked robot checkbox at (92, 303) on #robotCheckbox
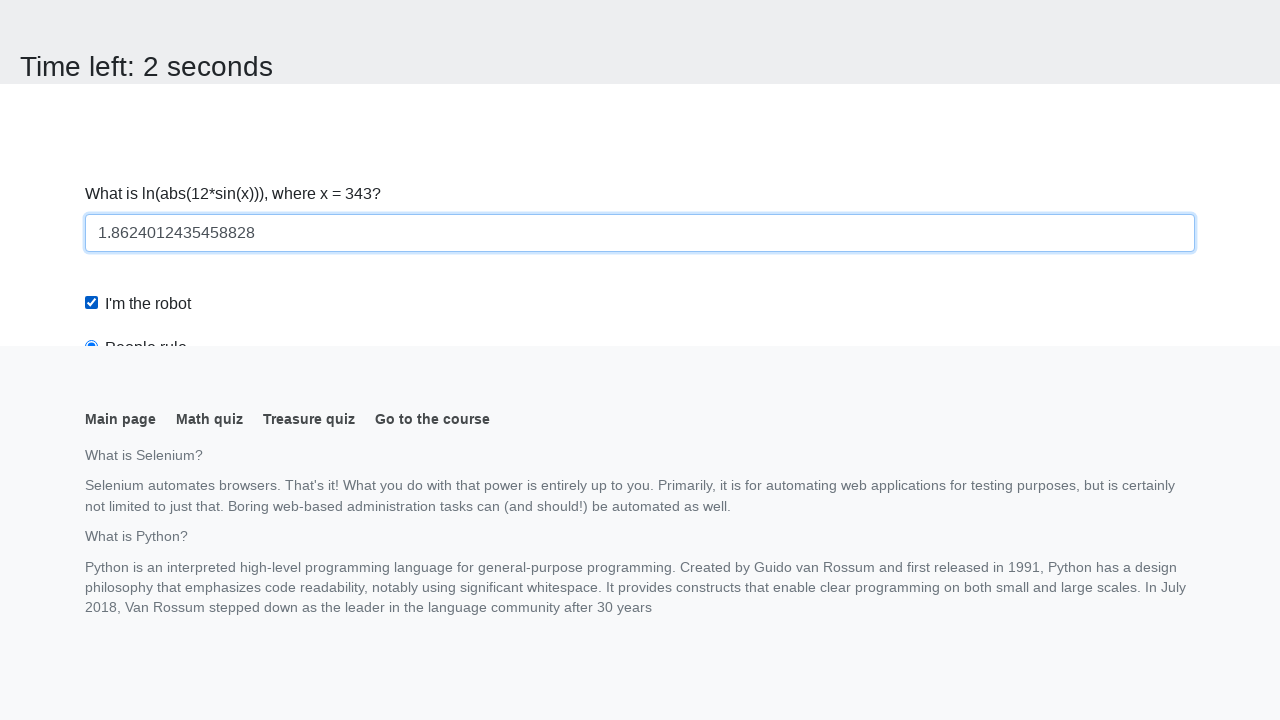

Clicked robots rule checkbox at (92, 7) on #robotsRule
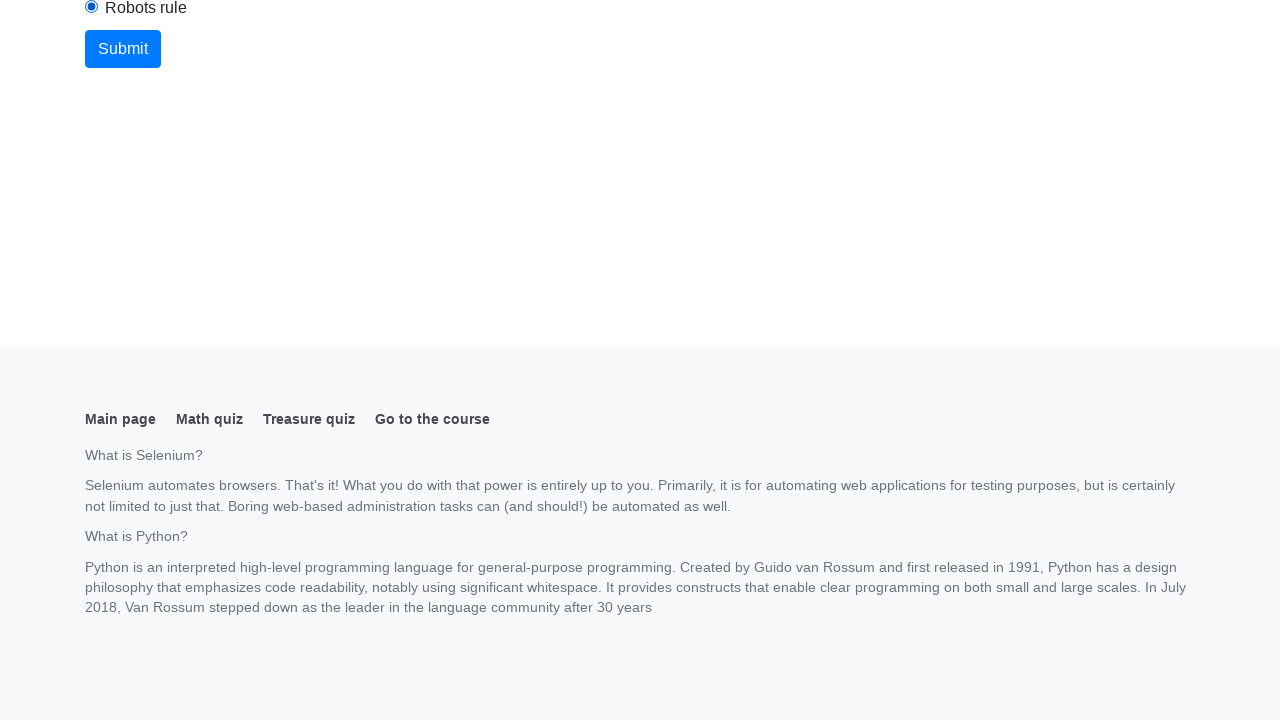

Clicked submit button at (123, 49) on .btn.btn-primary
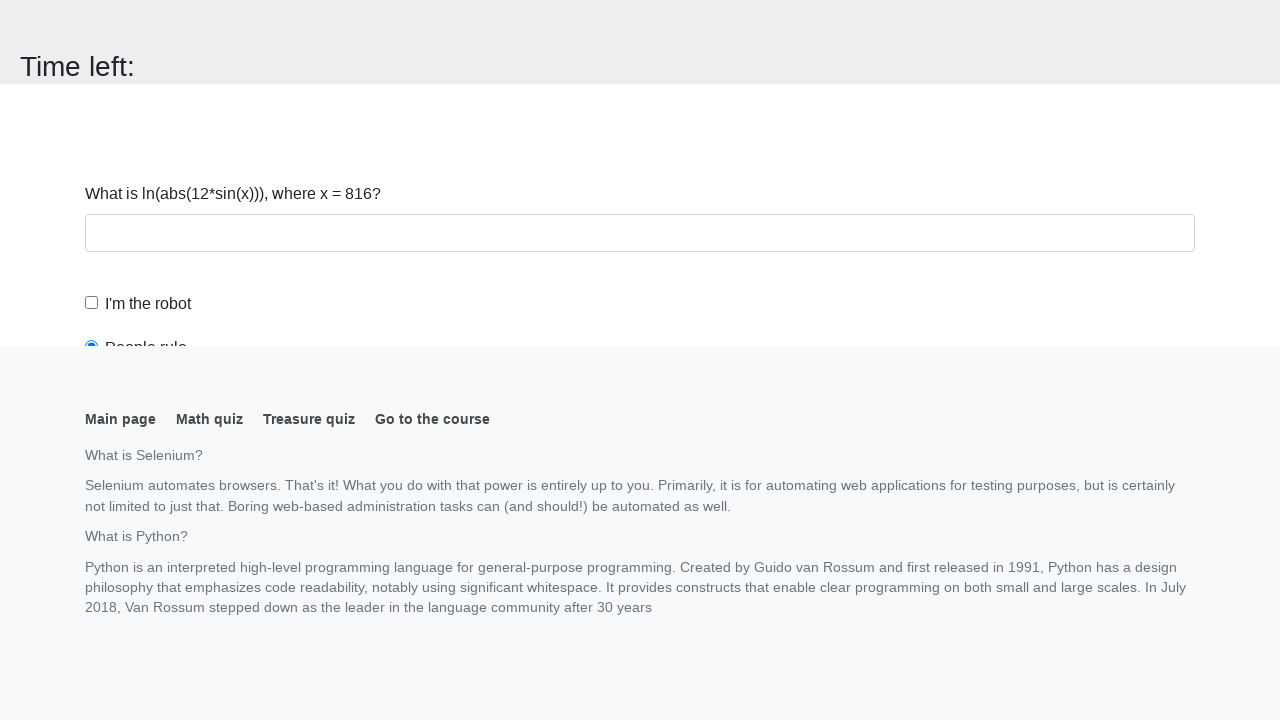

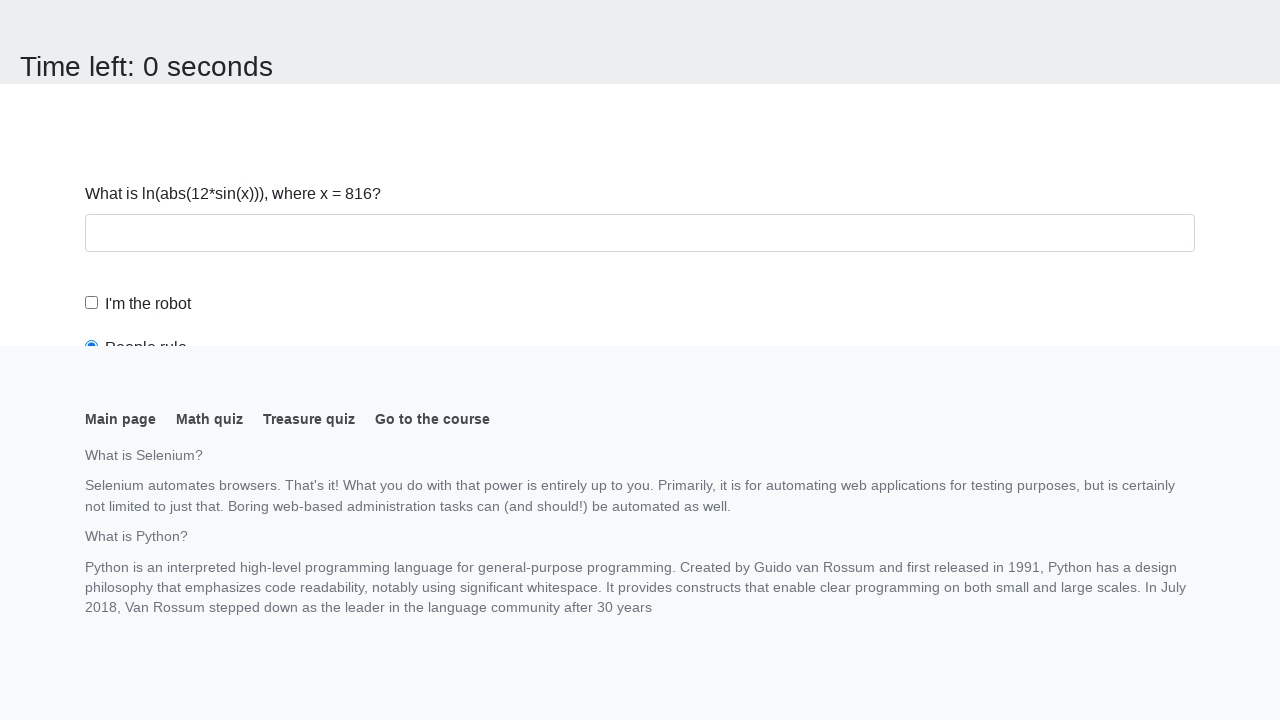